Tests multiple windows functionality by clicking a link that opens a new window and switching to verify the new window URL

Starting URL: https://the-internet.herokuapp.com/windows

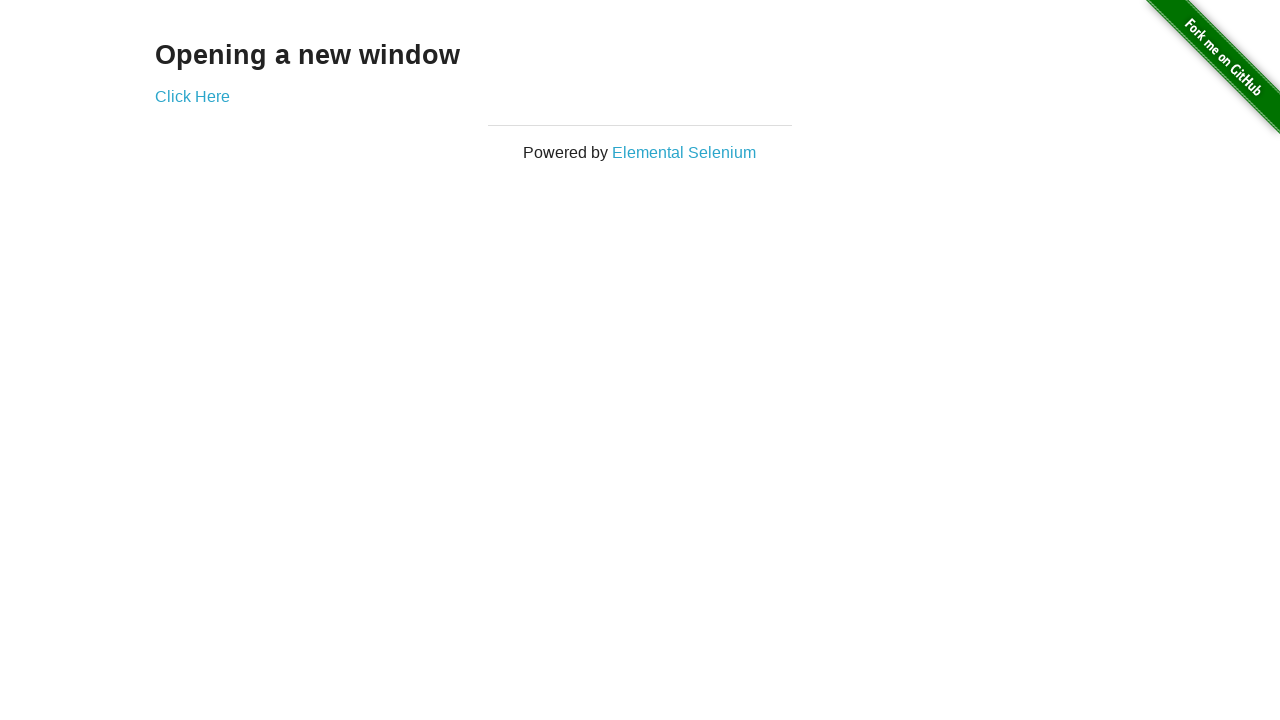

Verified that only one page exists initially
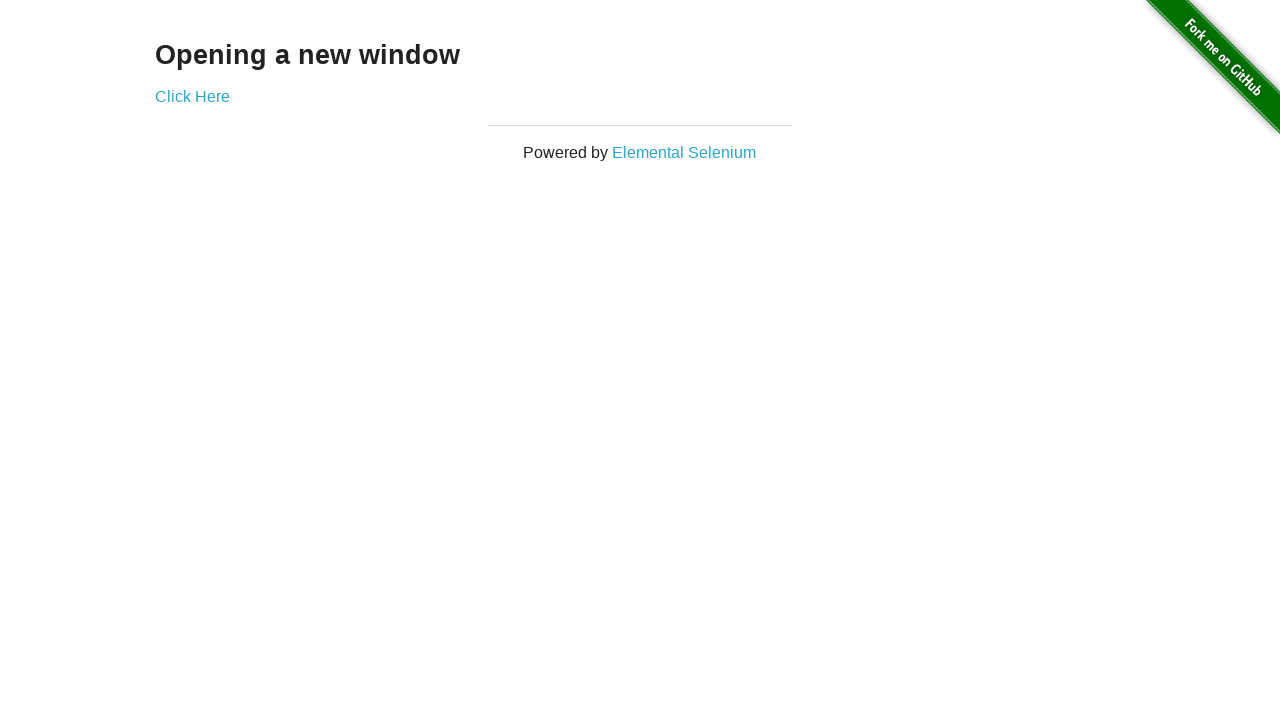

Clicked the link that opens a new window at (192, 96) on xpath=//div[@class='example']//a
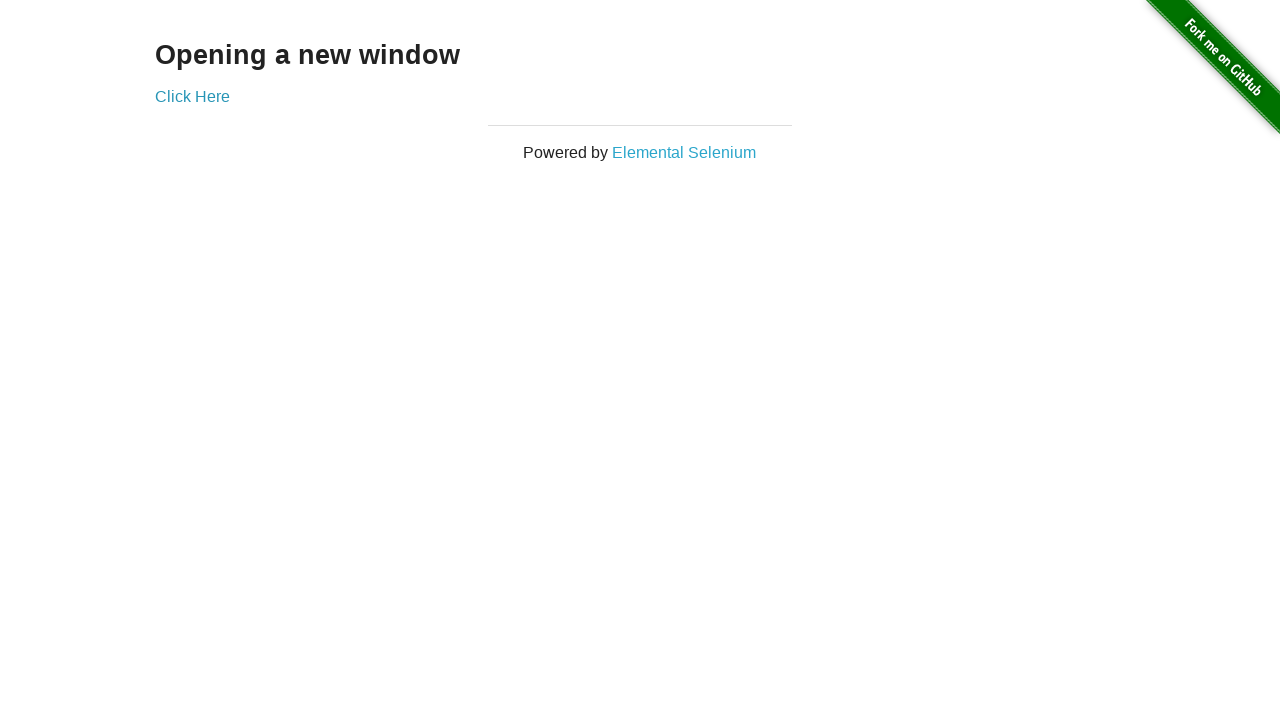

Obtained reference to the new page
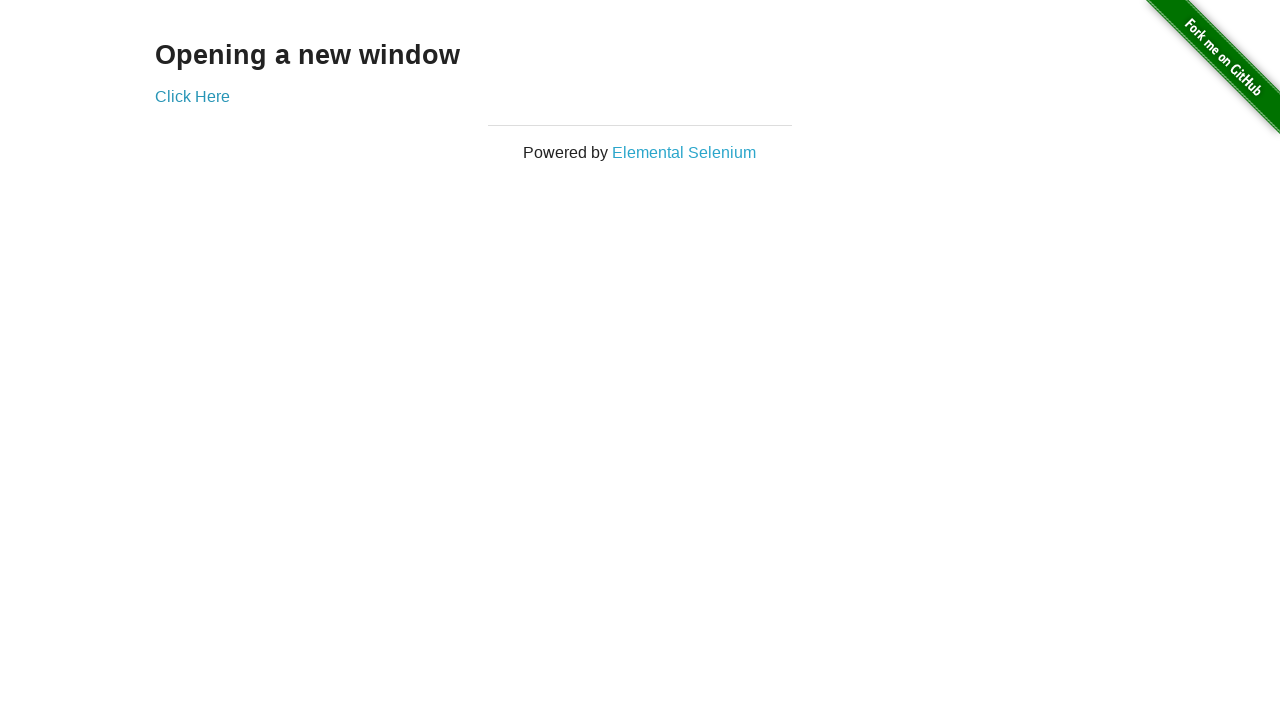

Waited for new page to load
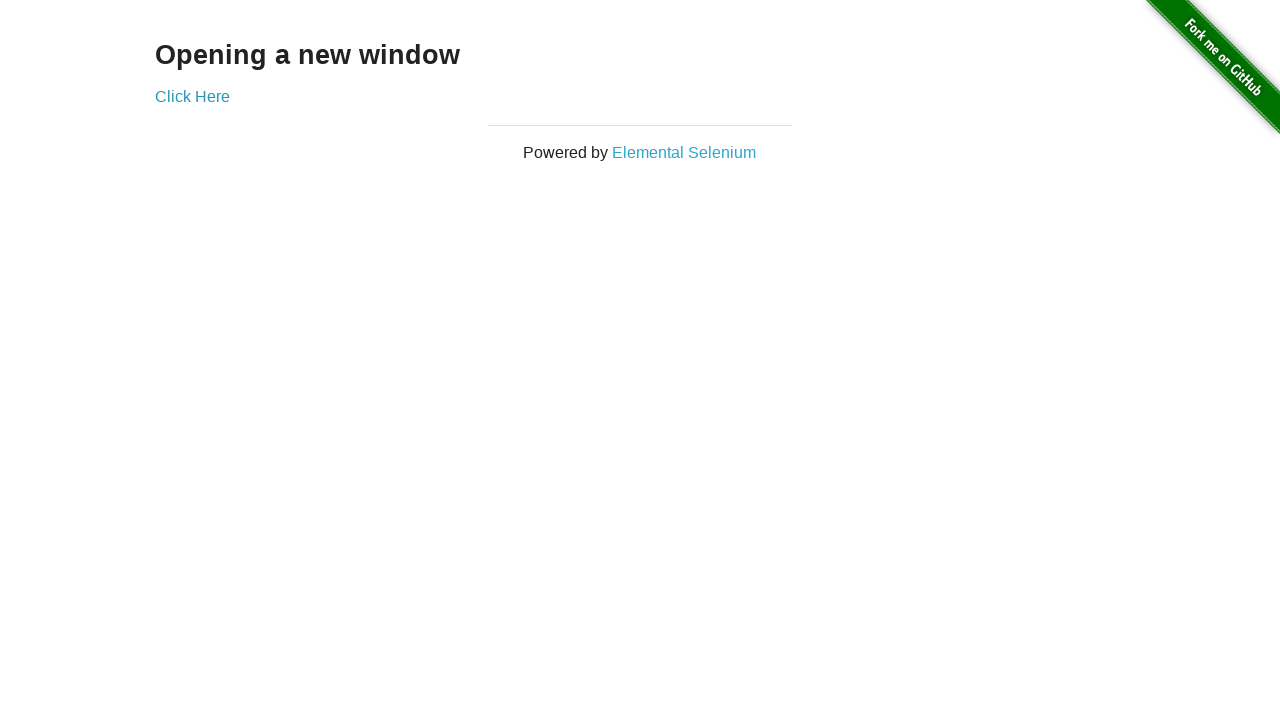

Verified that two pages now exist
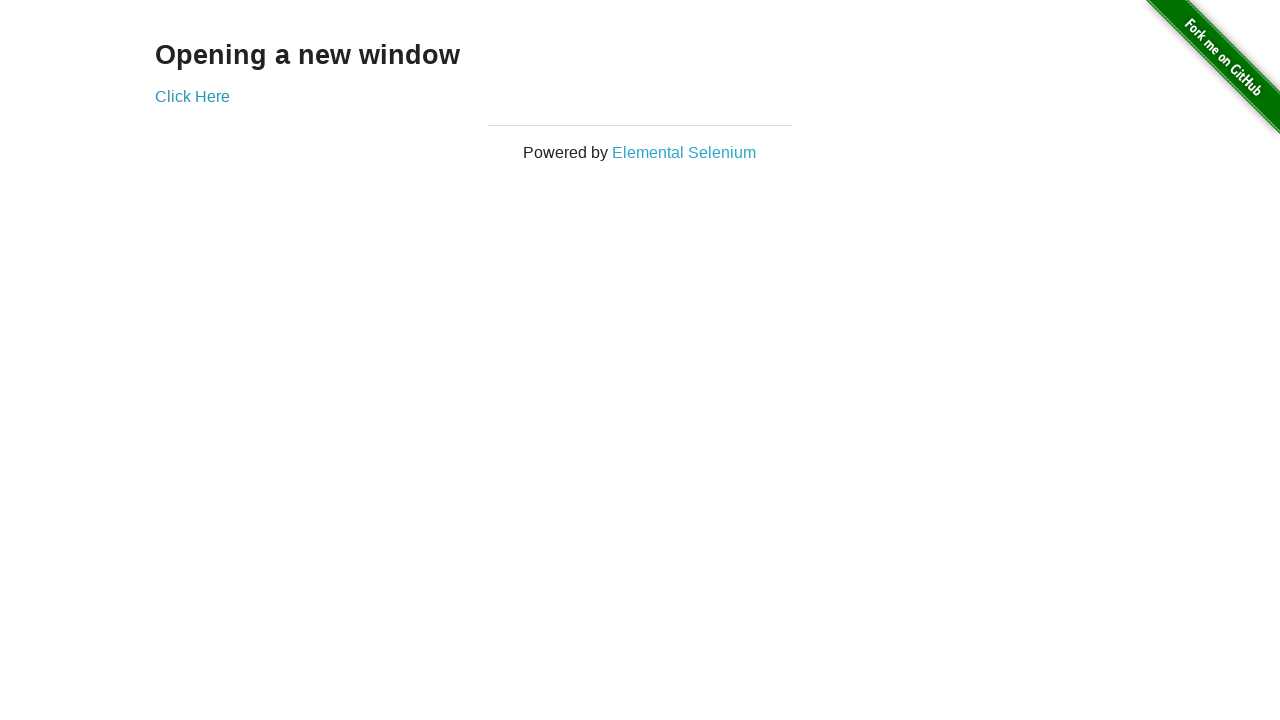

Verified the new window URL is https://the-internet.herokuapp.com/windows/new
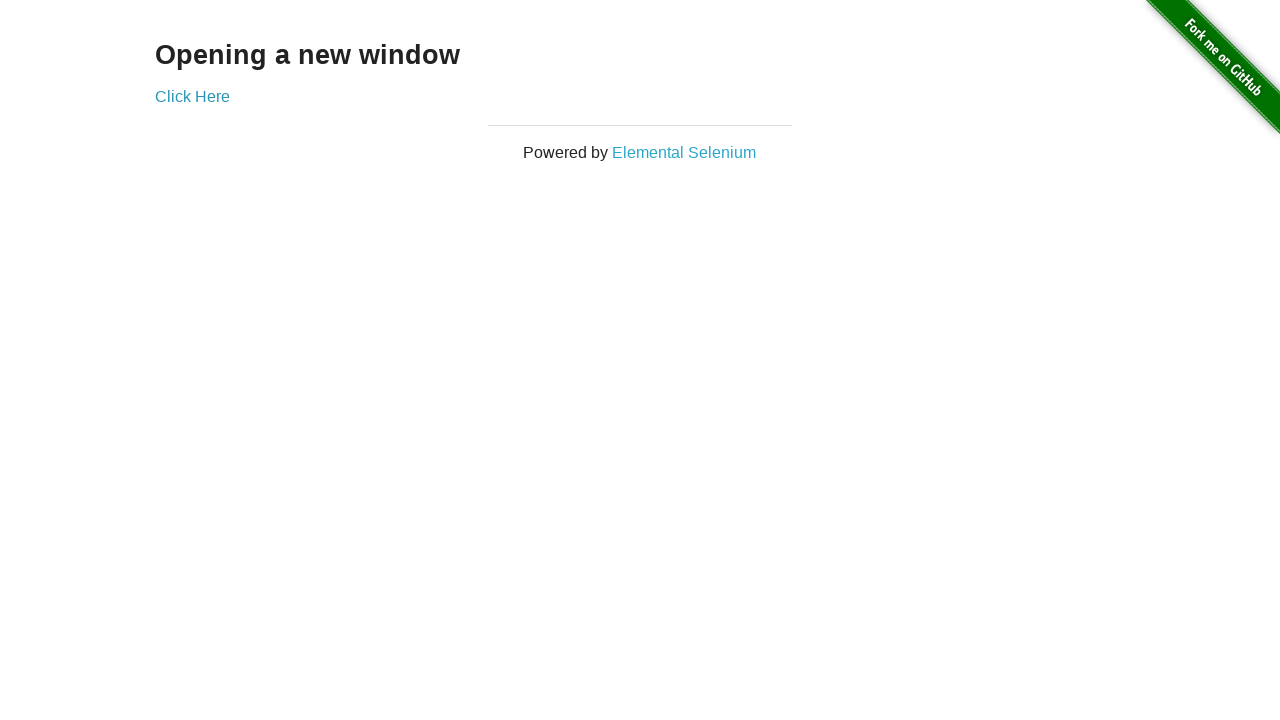

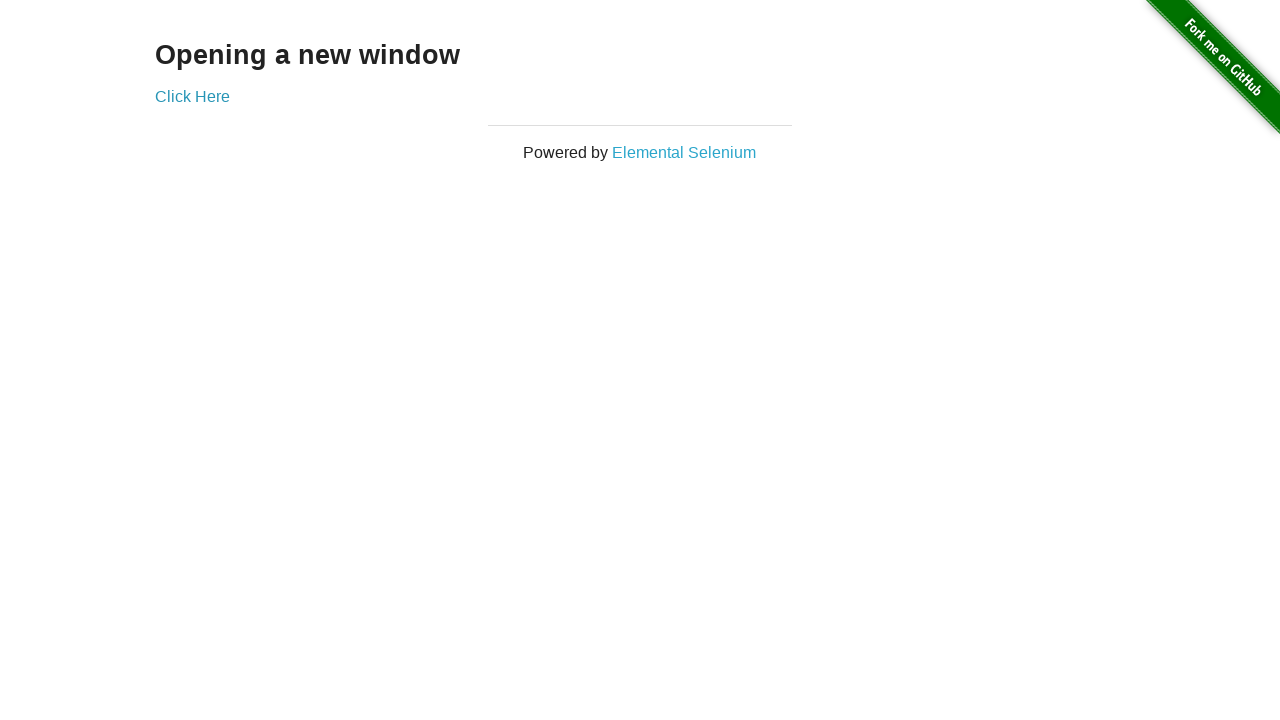